Tests dropdown selection functionality by selecting options using different methods (visible text, index, and value)

Starting URL: https://training-support.net/webelements/selects

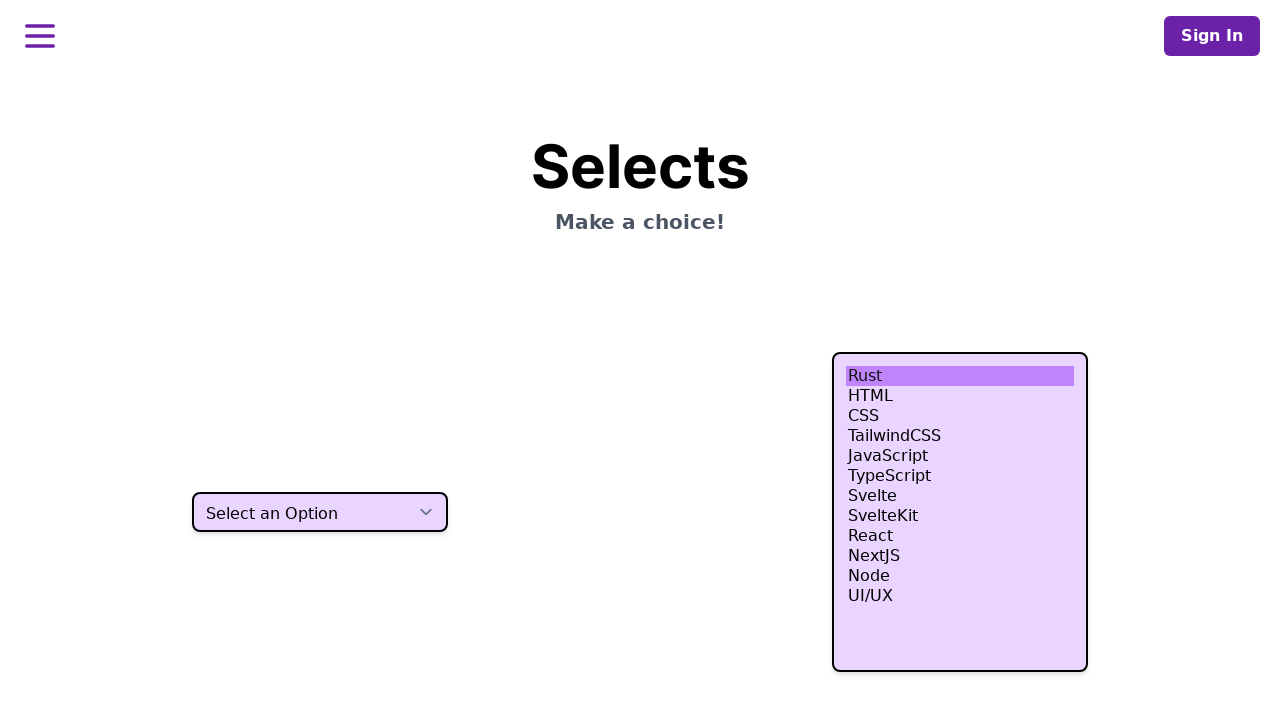

Selected dropdown option 'Two' by visible text on select.bg-purple-200
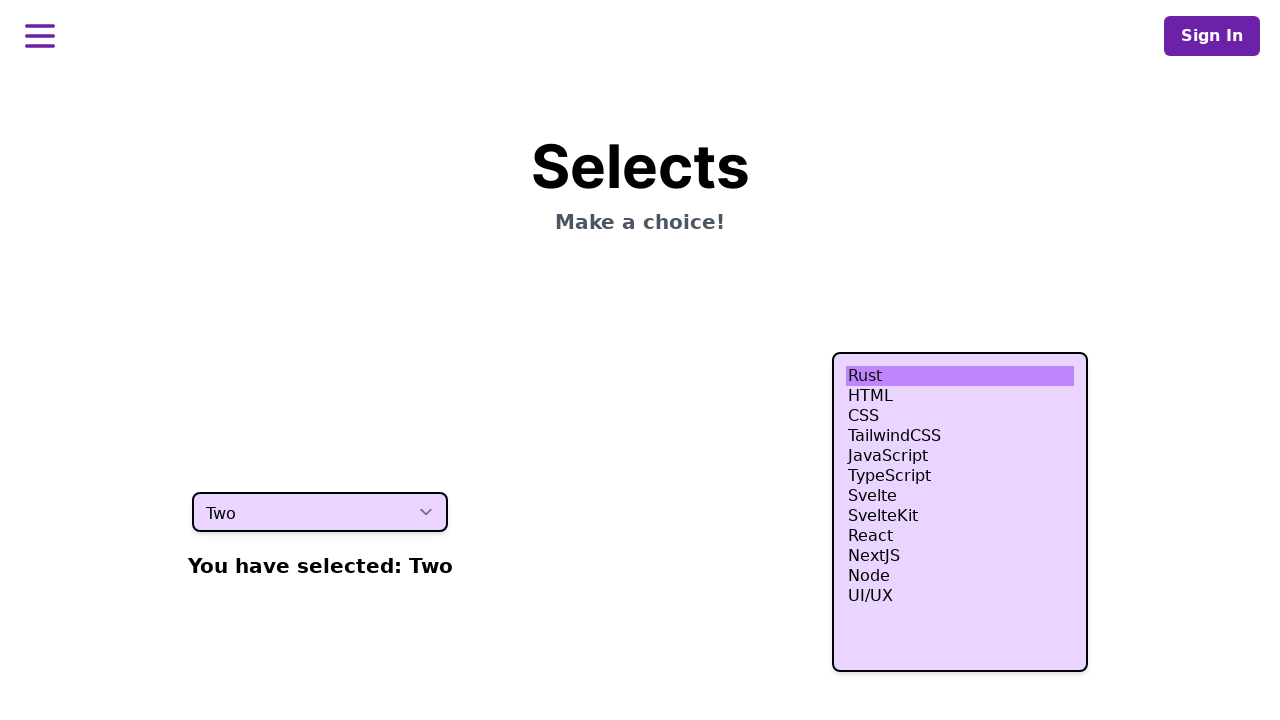

Selected dropdown option at index 2 (3rd option) on select.bg-purple-200
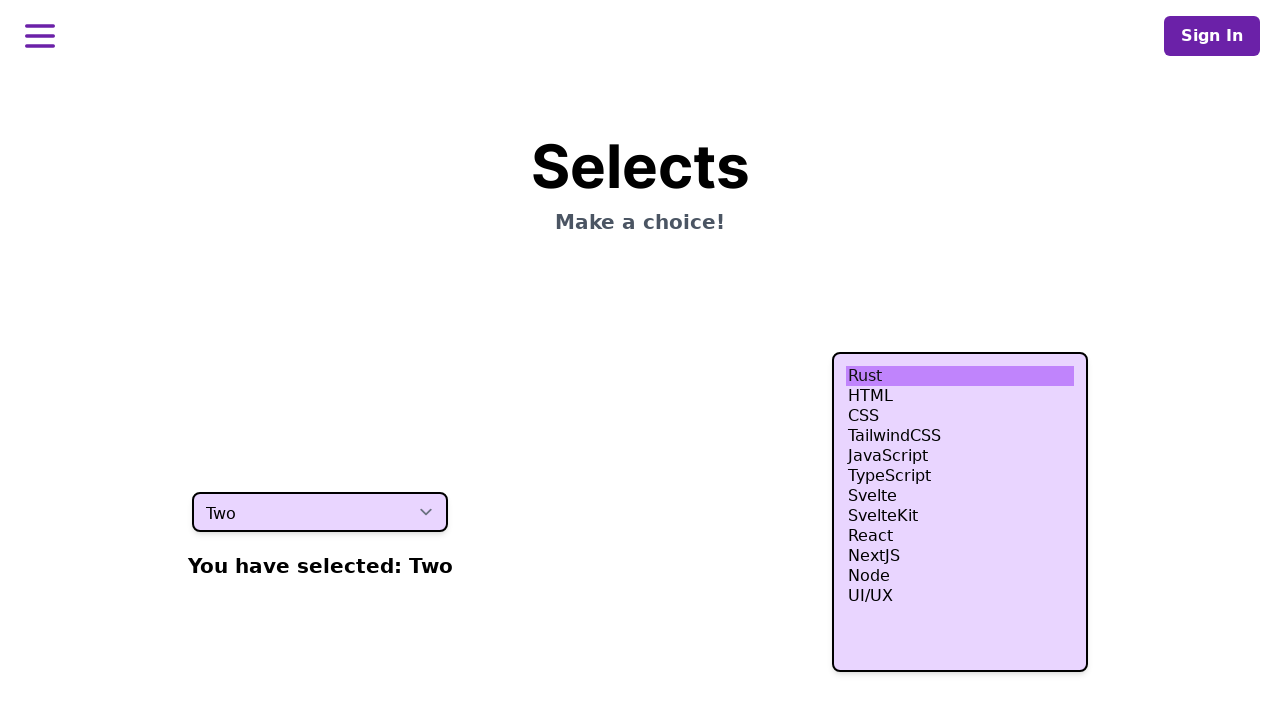

Selected dropdown option with value 'three' on select.bg-purple-200
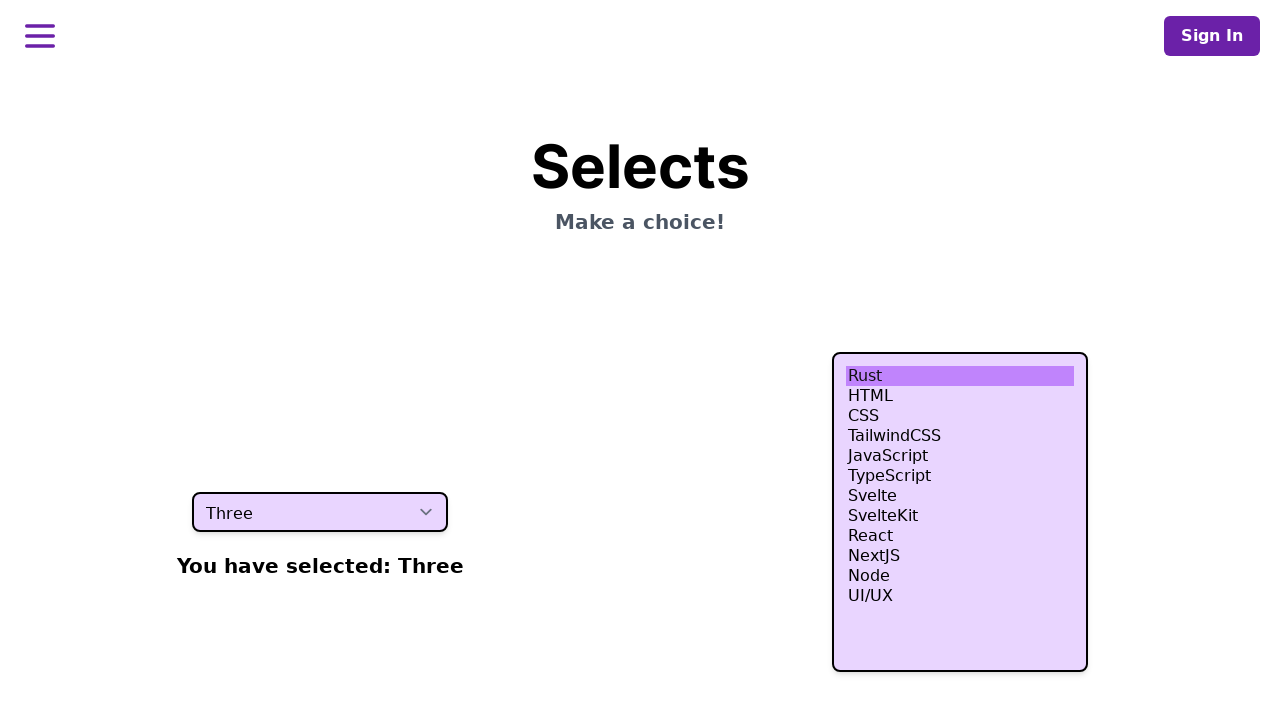

Retrieved all dropdown options for verification
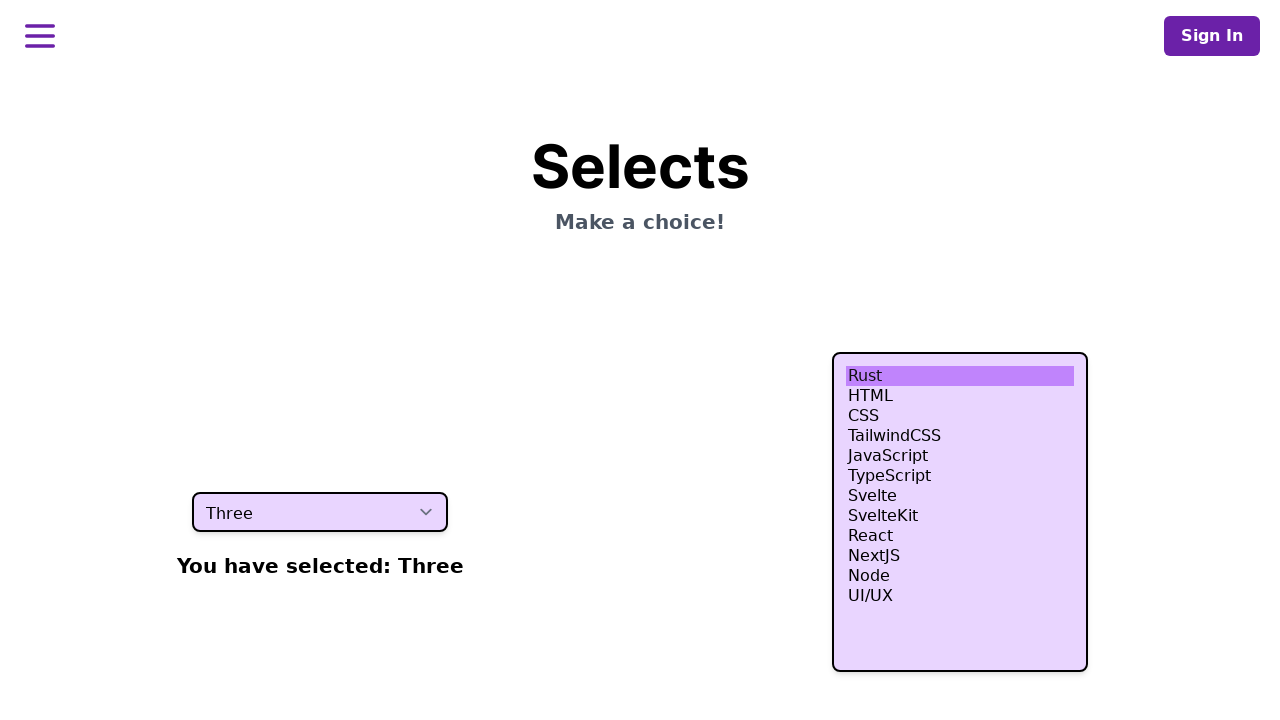

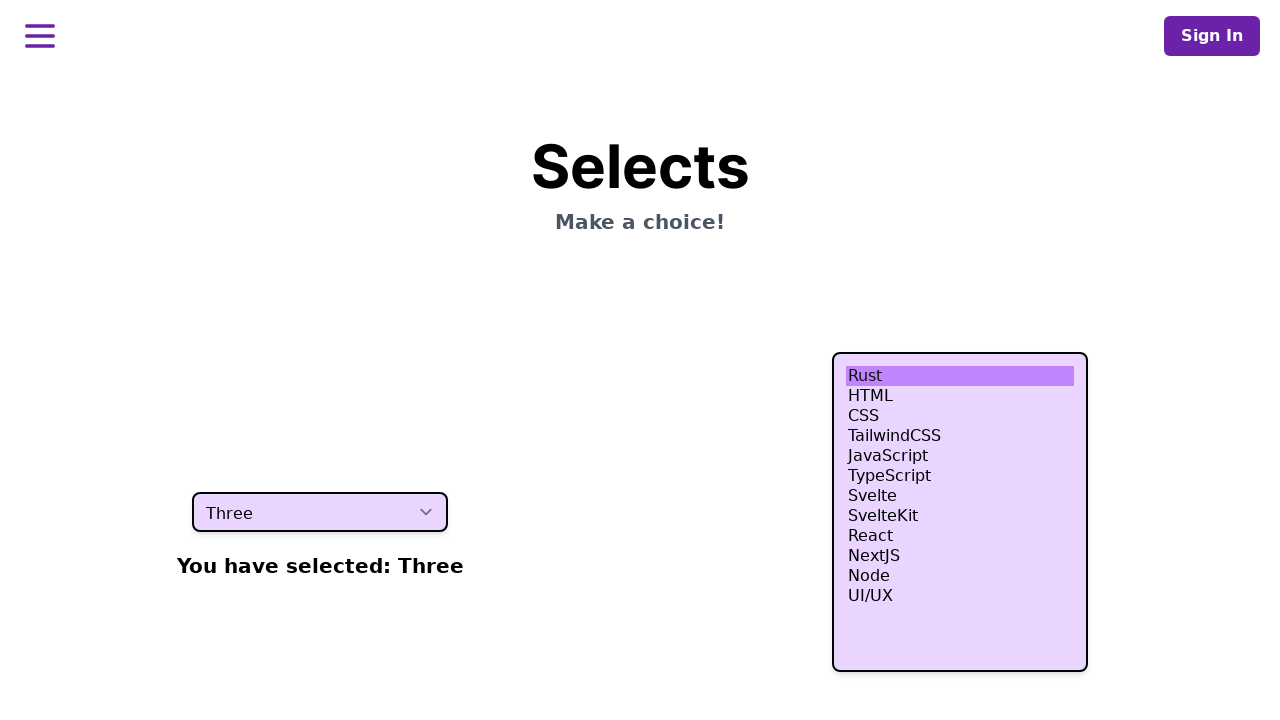